Clicks the Broken Images link and verifies navigation to the correct page

Starting URL: https://the-internet.herokuapp.com/

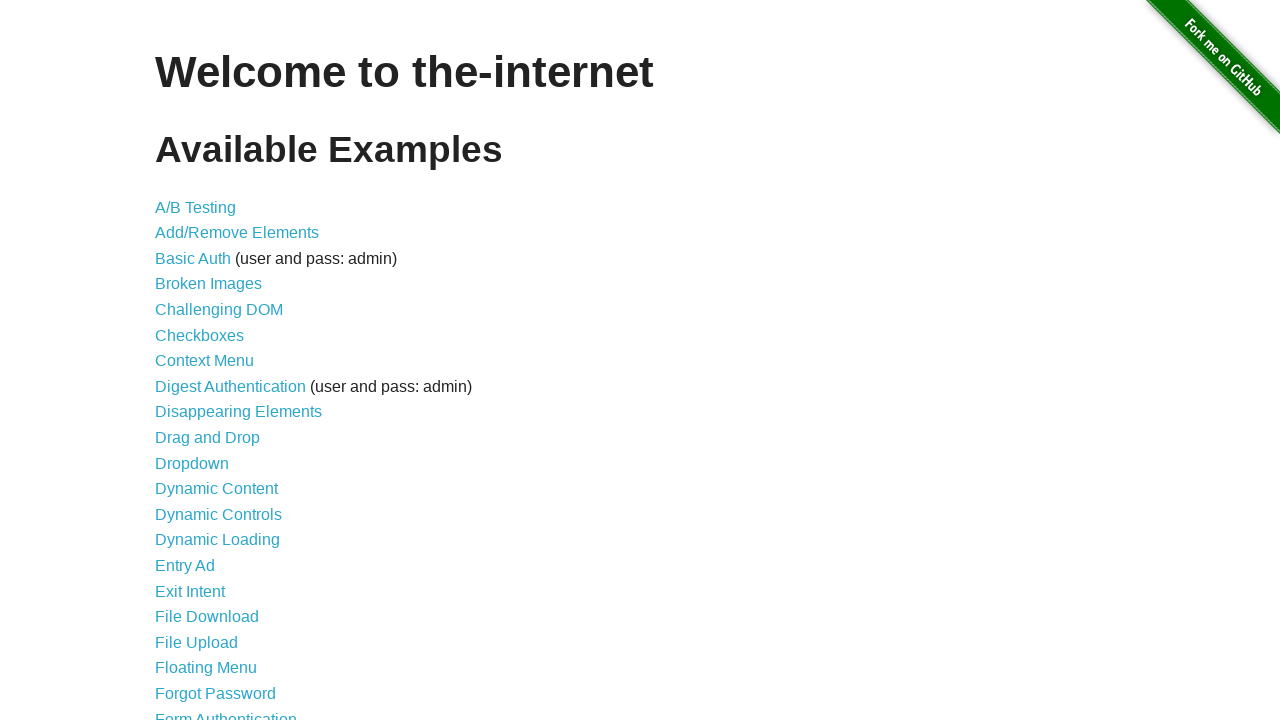

Clicked the Broken Images link at (208, 284) on internal:role=link[name="Broken"i]
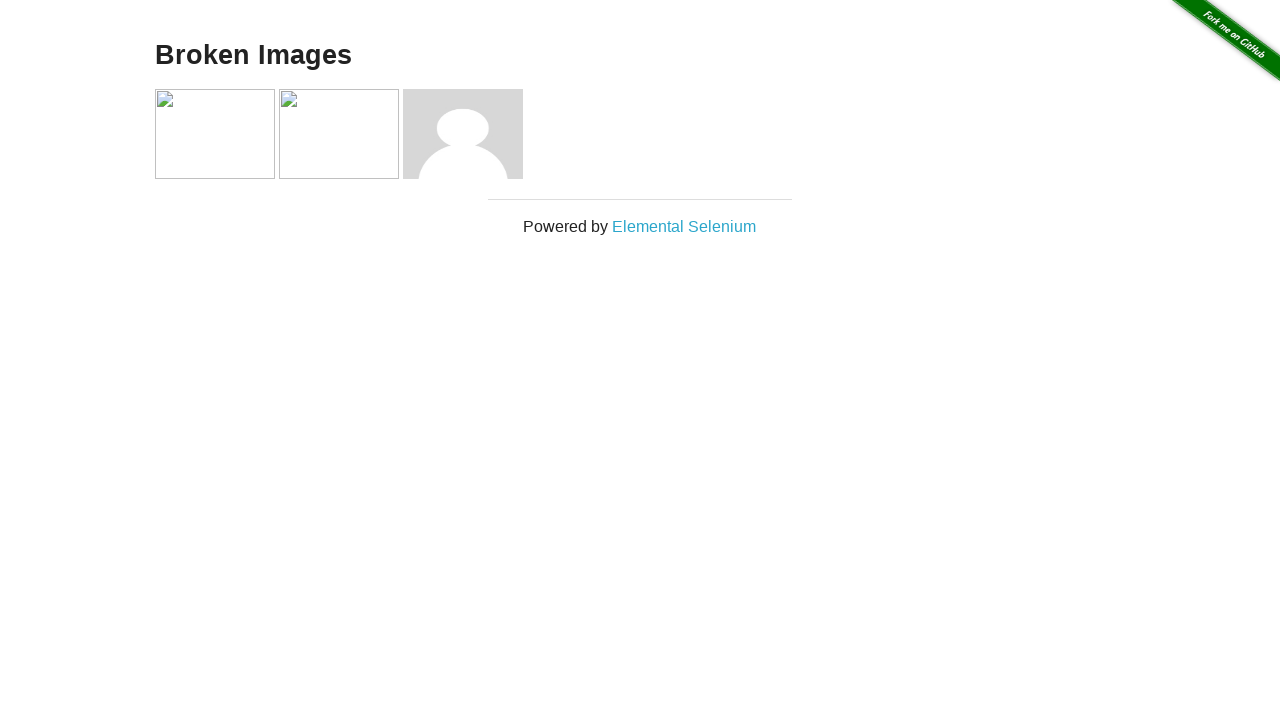

Verified navigation to broken_images page
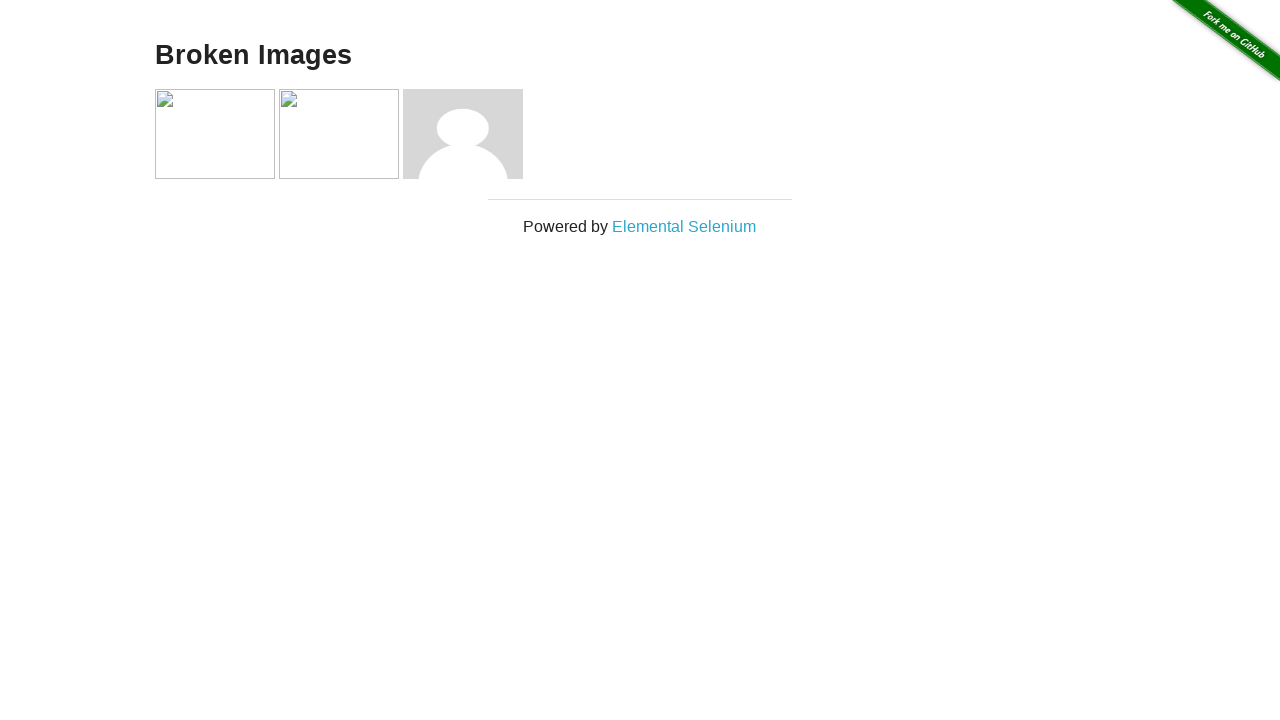

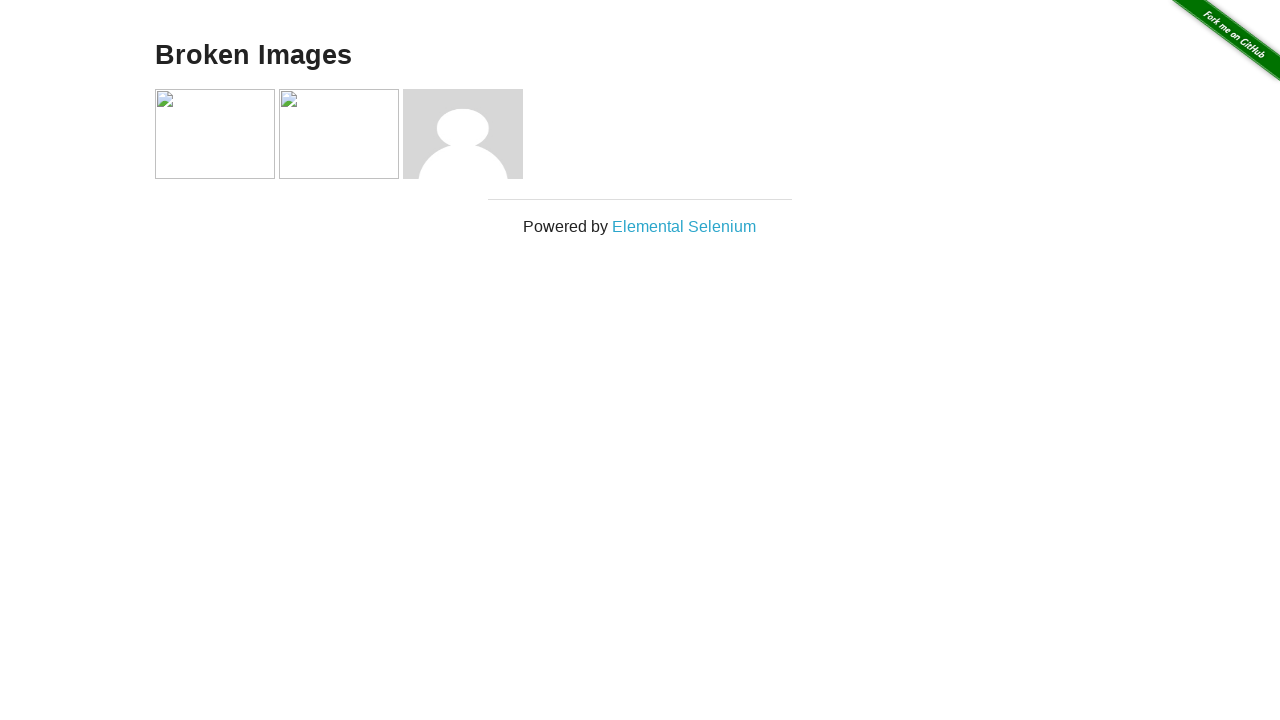